Tests various dropdown selection functionalities including selecting AI tool, country, city, autocomplete, language and values from different types of dropdown menus

Starting URL: https://www.leafground.com/select.xhtml

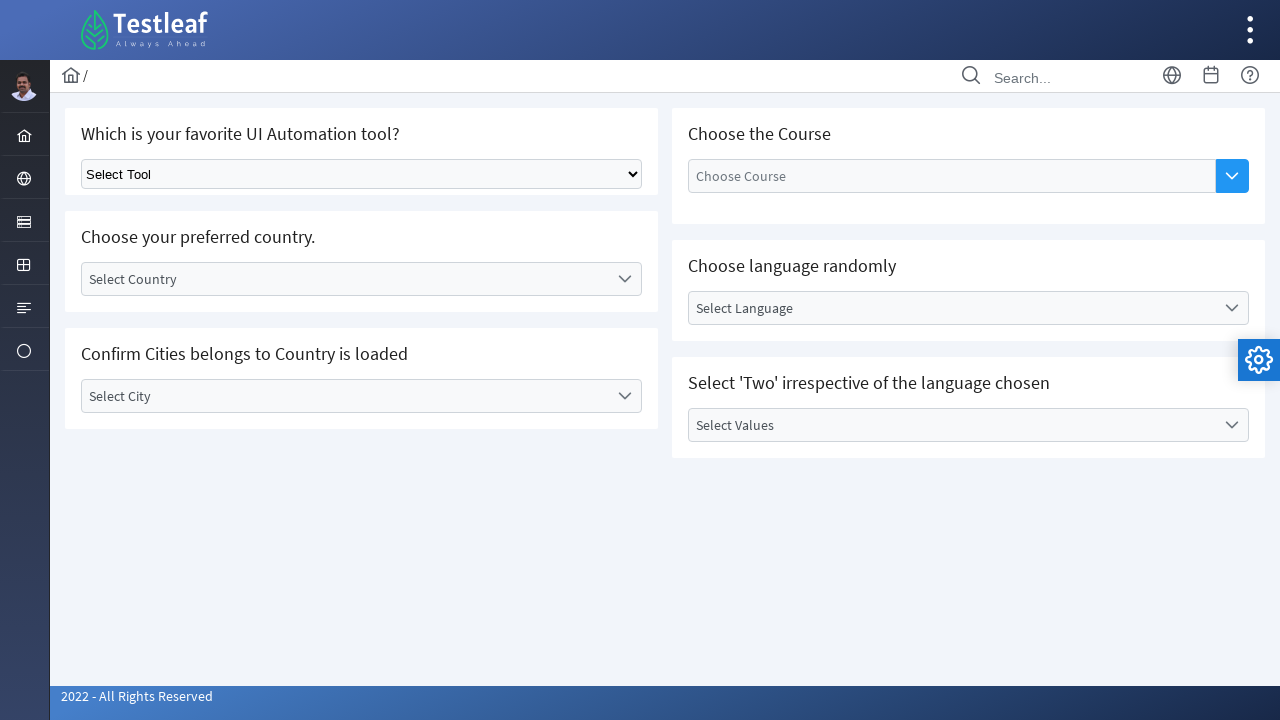

Selected 4th AI tool option by index on select.ui-selectonemenu
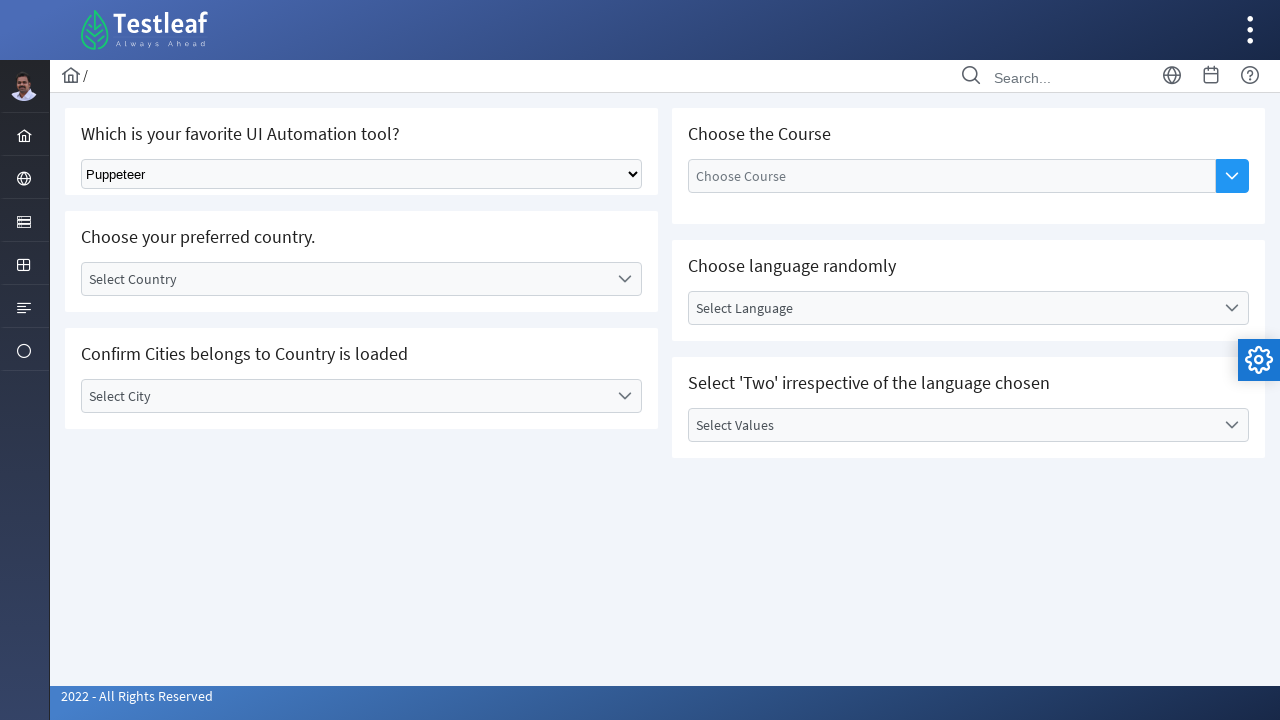

Clicked on Country dropdown at (345, 279) on xpath=//label[contains(text(),'Select Country')]
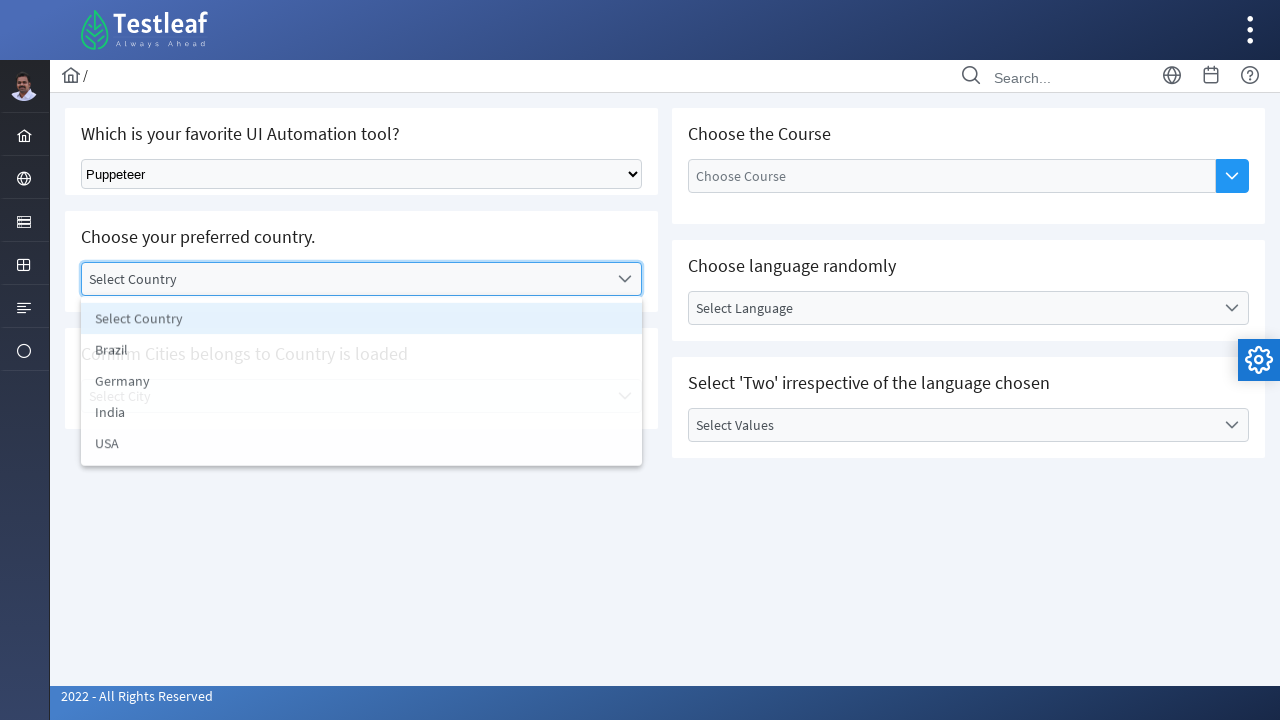

Selected 5th country from dropdown list at (362, 447) on (//ul[@class='ui-selectonemenu-items ui-selectonemenu-list ui-widget-content ui-
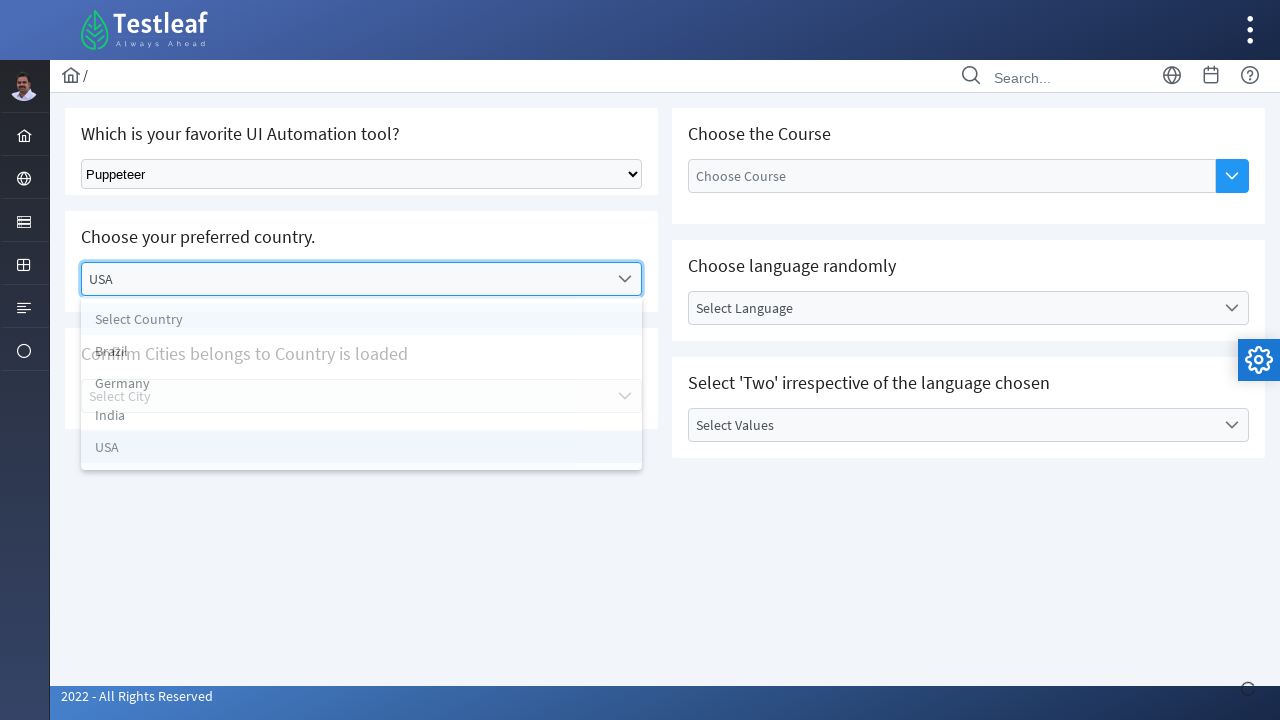

Waited for city dropdown to populate
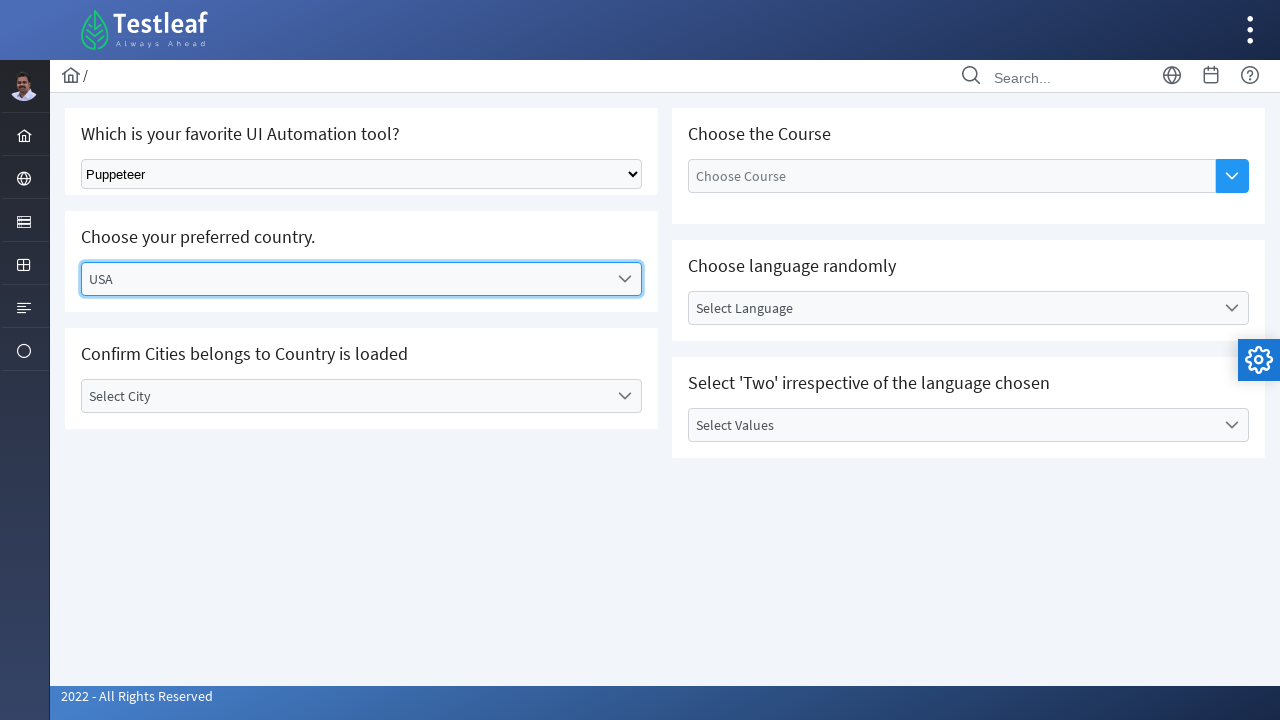

Clicked on City dropdown at (345, 396) on xpath=//label[contains(text(),'Select City')]
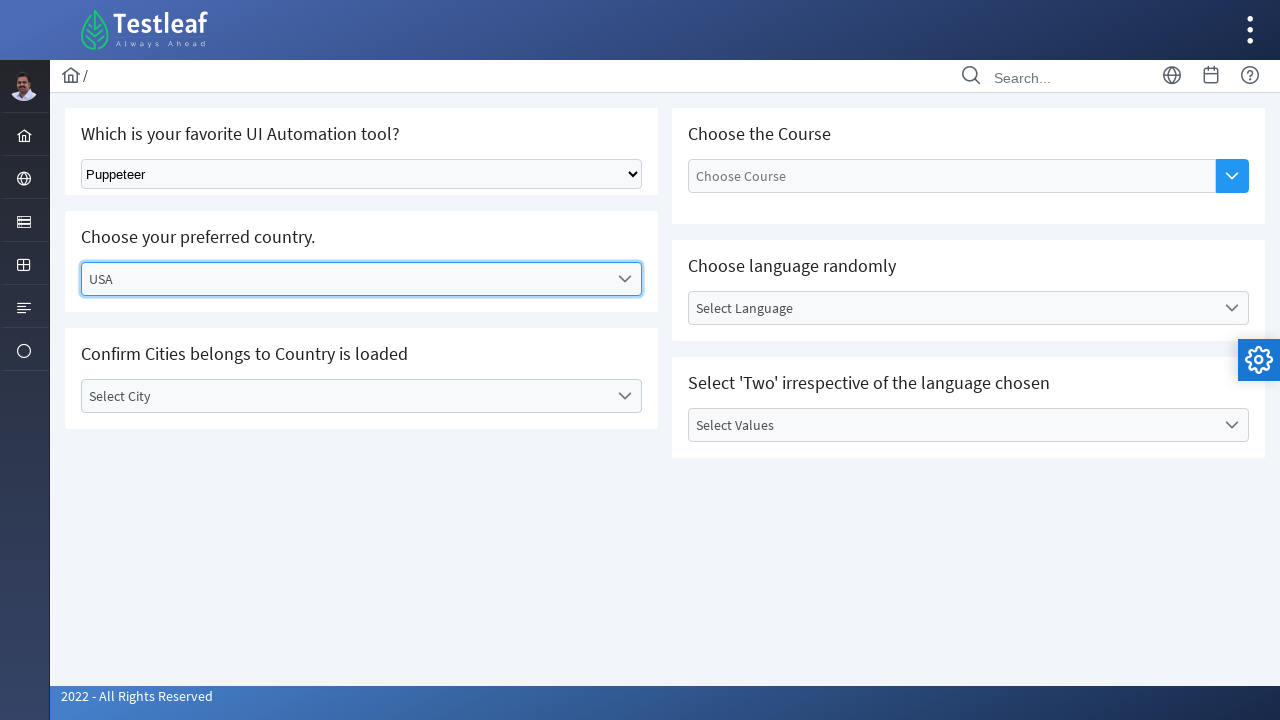

Located 4th city element
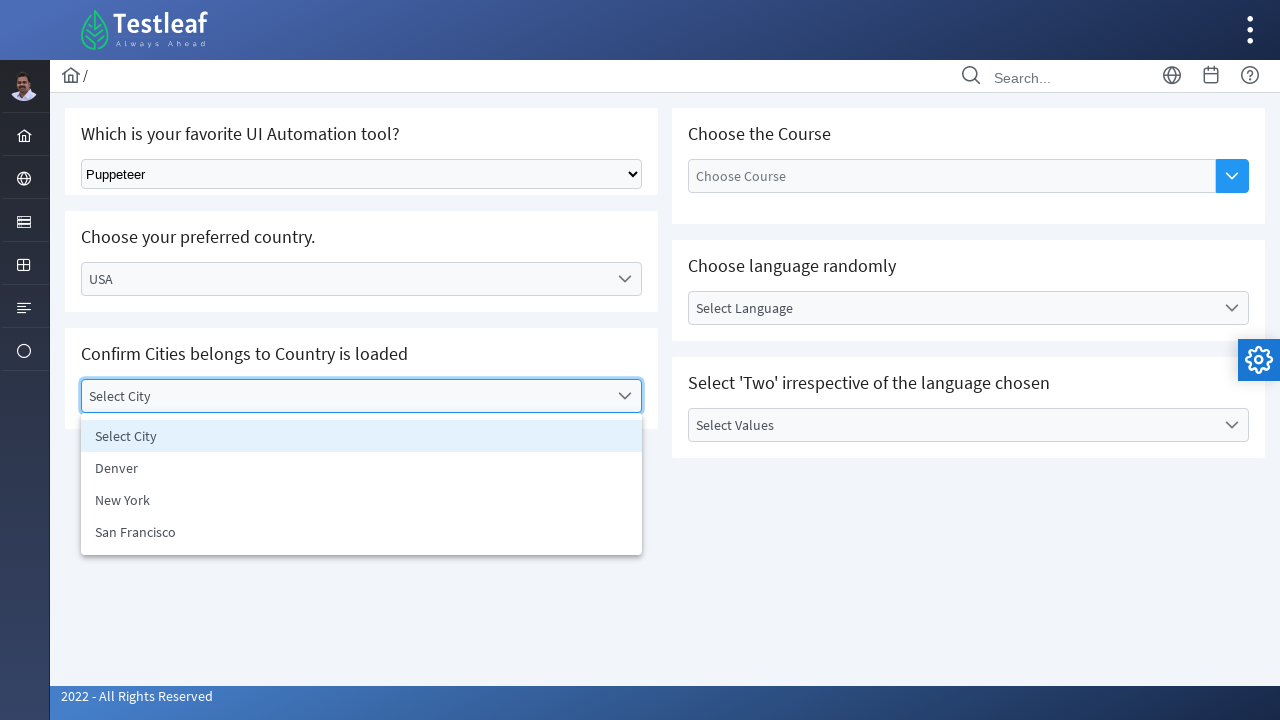

Verified that Denver is present in cities list
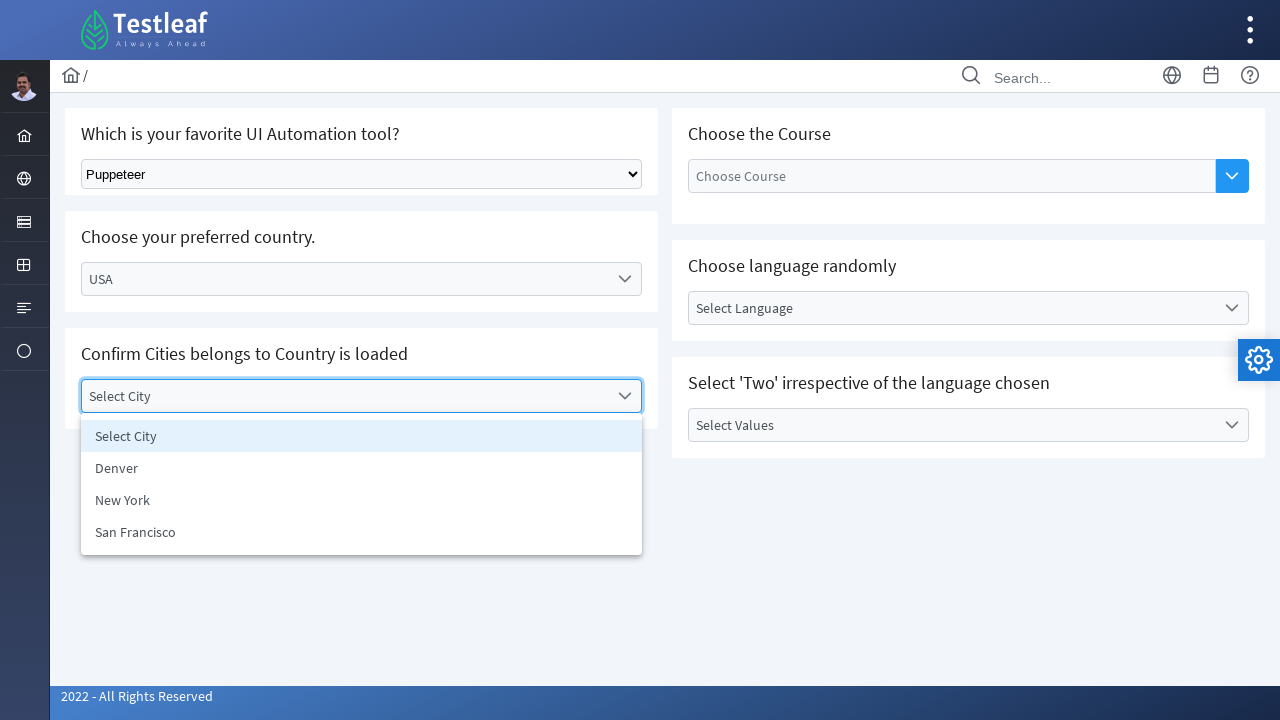

Clicked on autocomplete dropdown button at (1232, 176) on xpath=//button[@class='ui-autocomplete-dropdown ui-button ui-widget ui-state-def
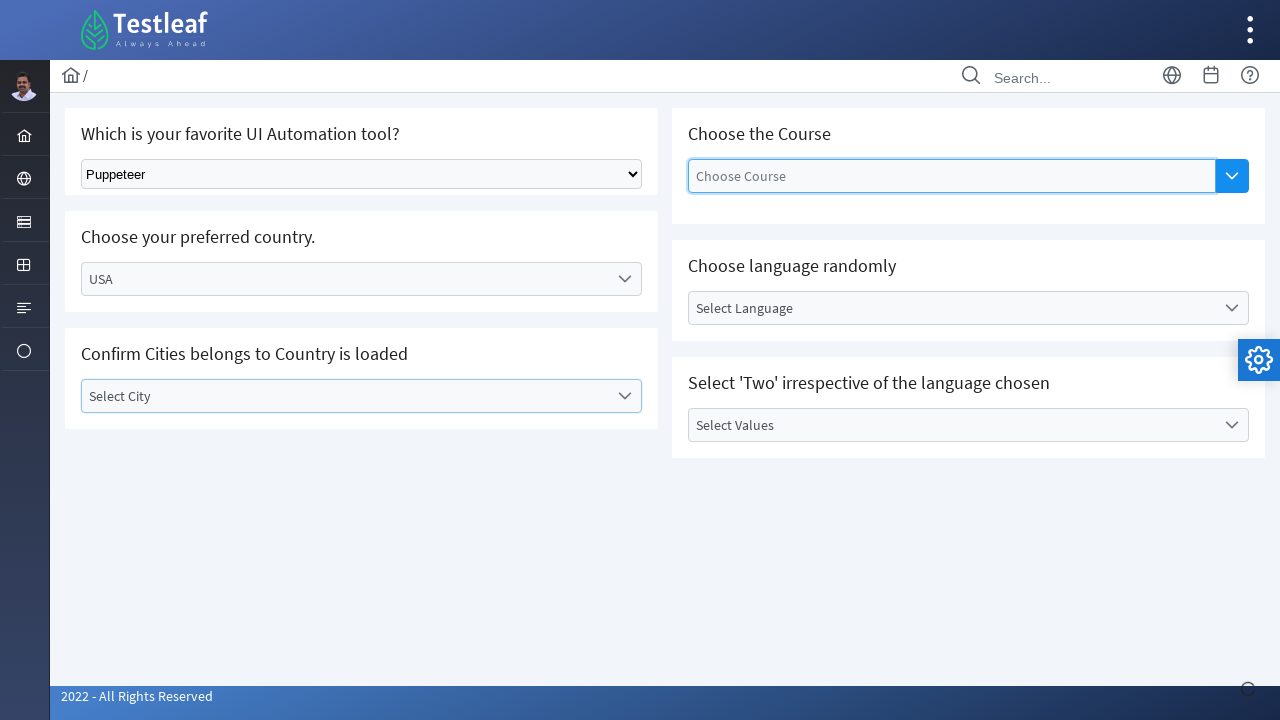

Selected first item from autocomplete list at (952, 231) on (//ul[@class='ui-autocomplete-items ui-autocomplete-list ui-widget-content ui-wi
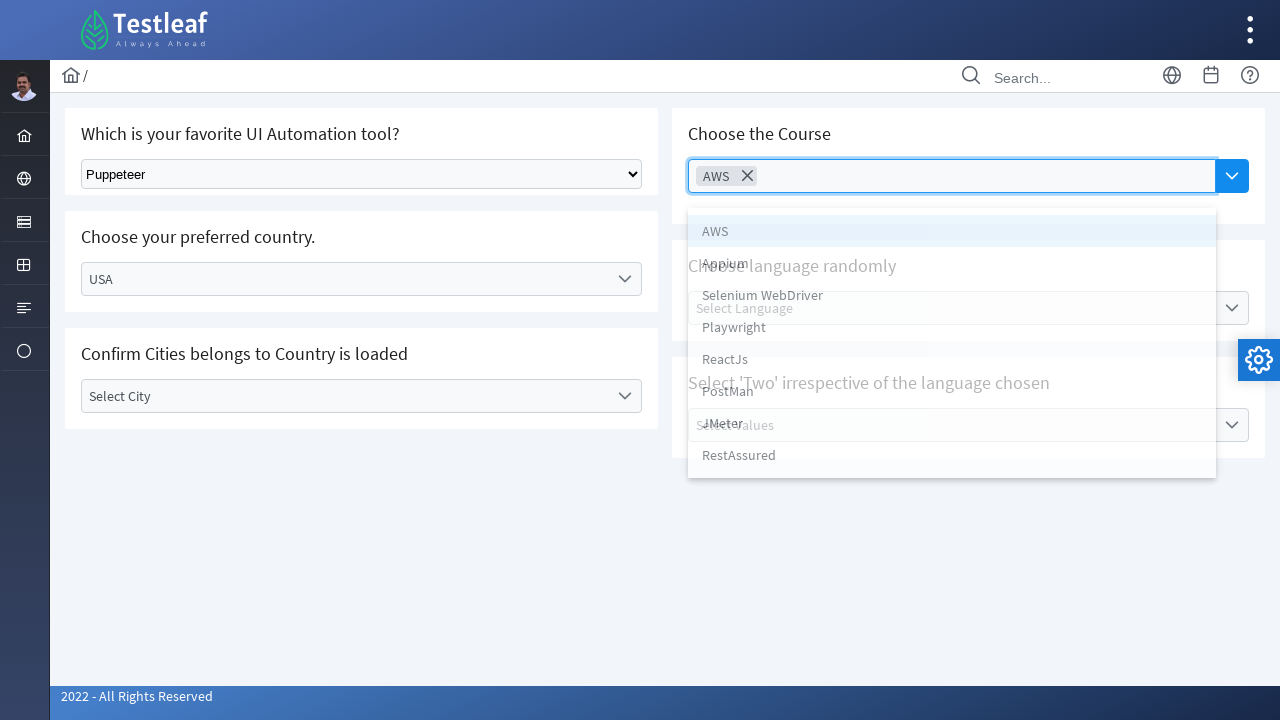

Clicked on Language dropdown at (952, 308) on xpath=//label[contains(text(),'Select Language')]
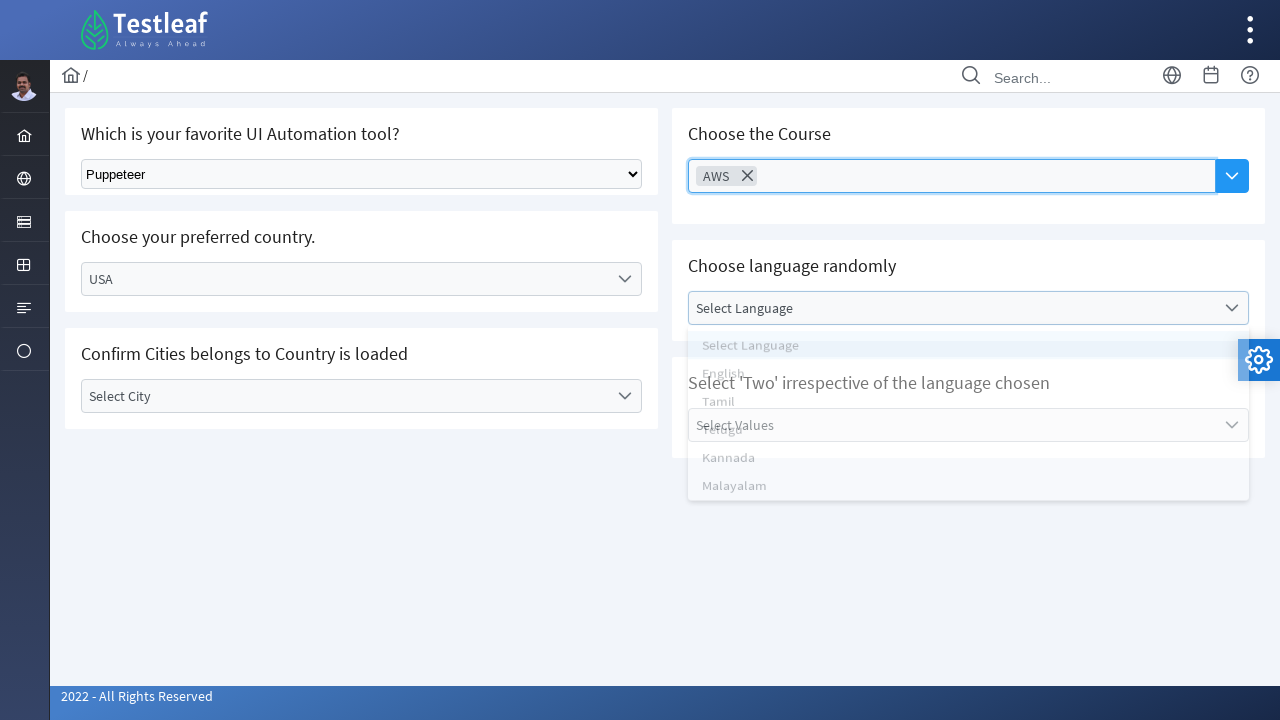

Selected 7th language from dropdown list at (968, 380) on (//ul[@class='ui-selectonemenu-items ui-selectonemenu-list ui-widget-content ui-
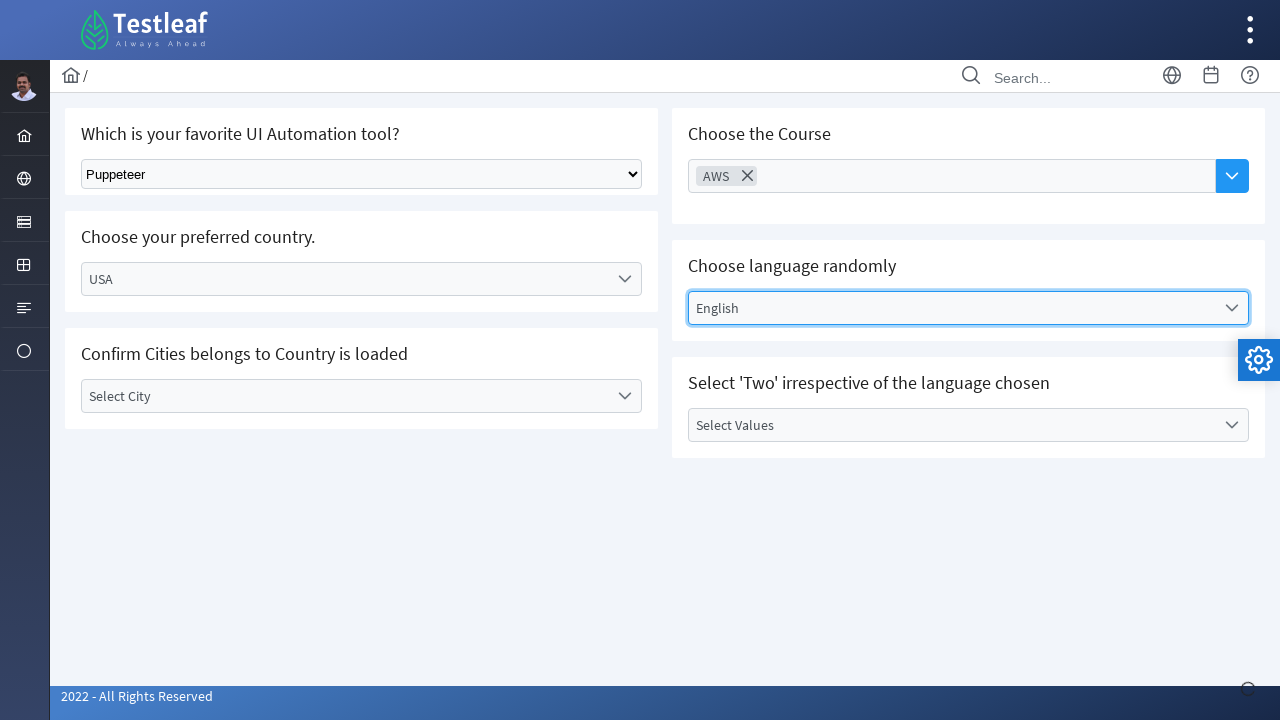

Clicked on Select Values dropdown at (952, 425) on xpath=//label[contains(text(),'Select Values')]
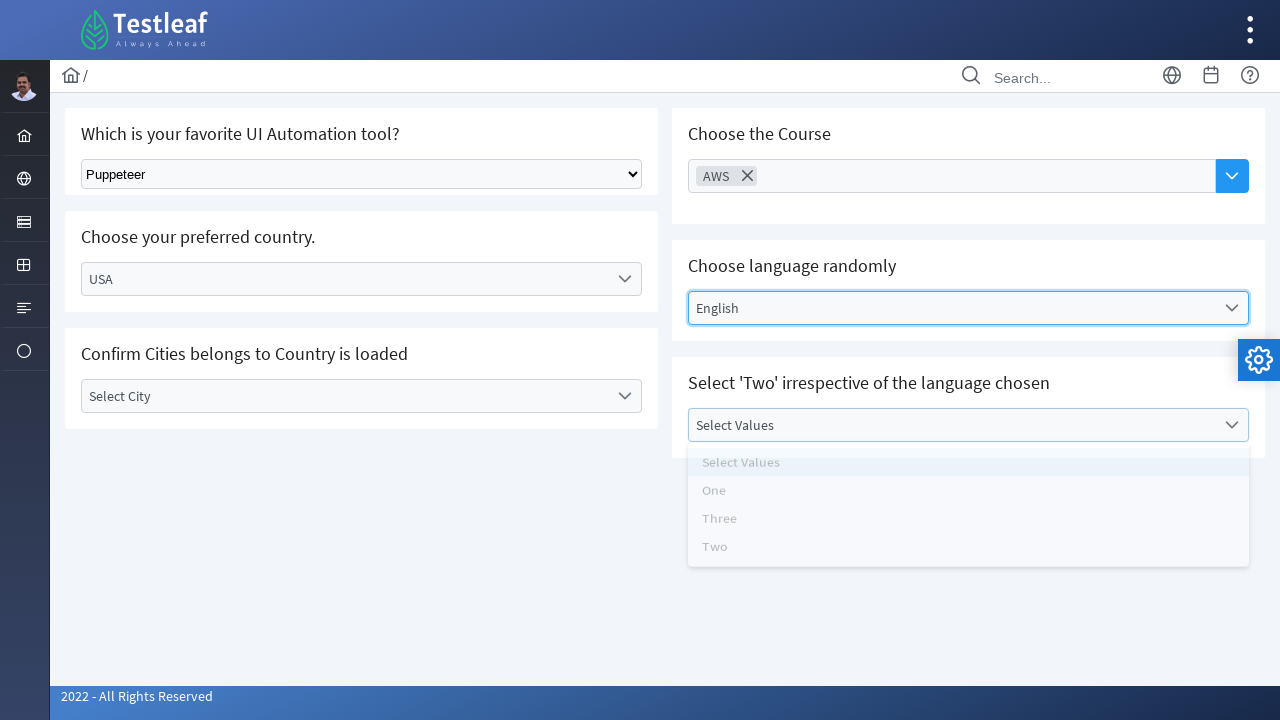

Selected 19th value from dropdown list at (968, 529) on (//ul[@class='ui-selectonemenu-items ui-selectonemenu-list ui-widget-content ui-
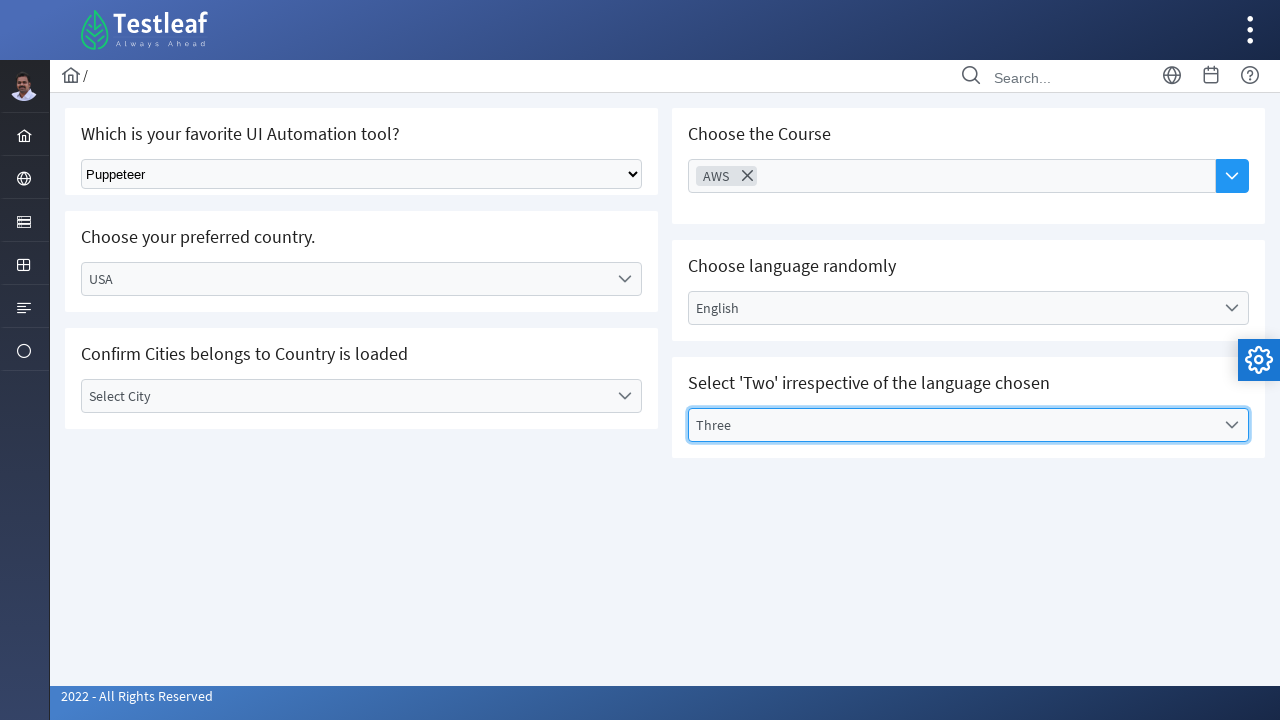

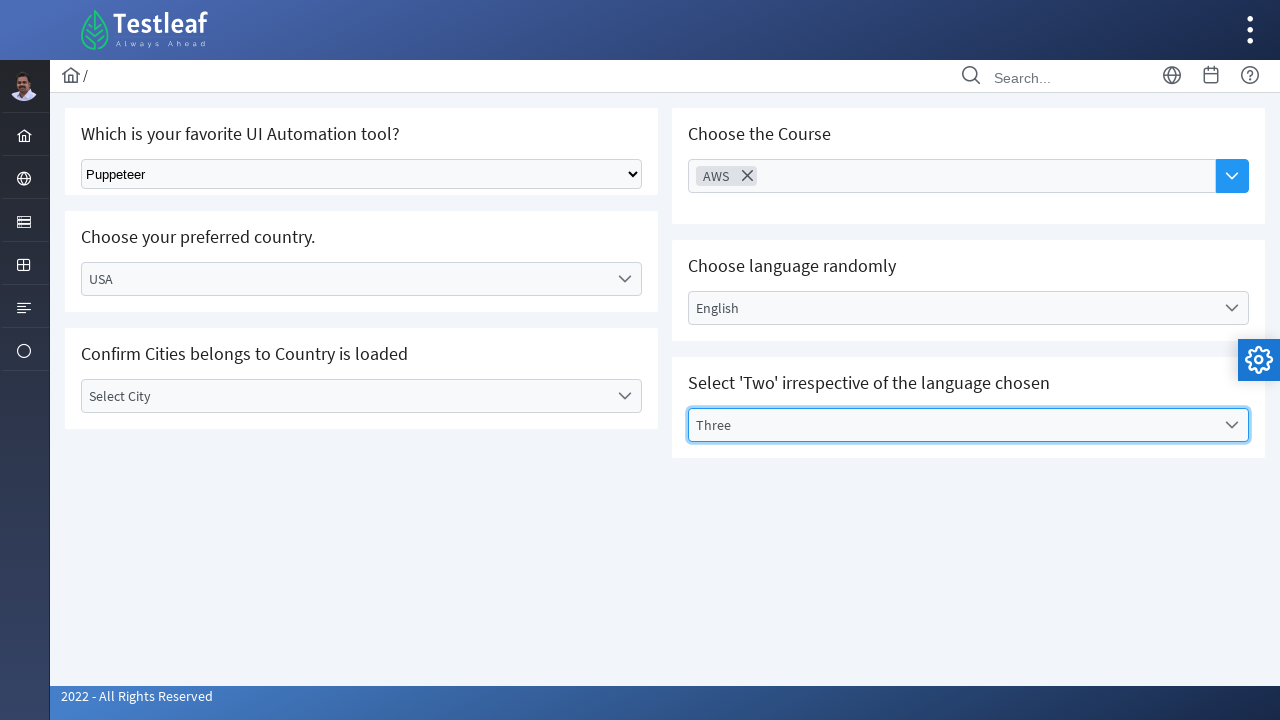